Navigates to the Vivo India website and verifies the page loads successfully by waiting for the page content.

Starting URL: https://www.vivo.com/in/

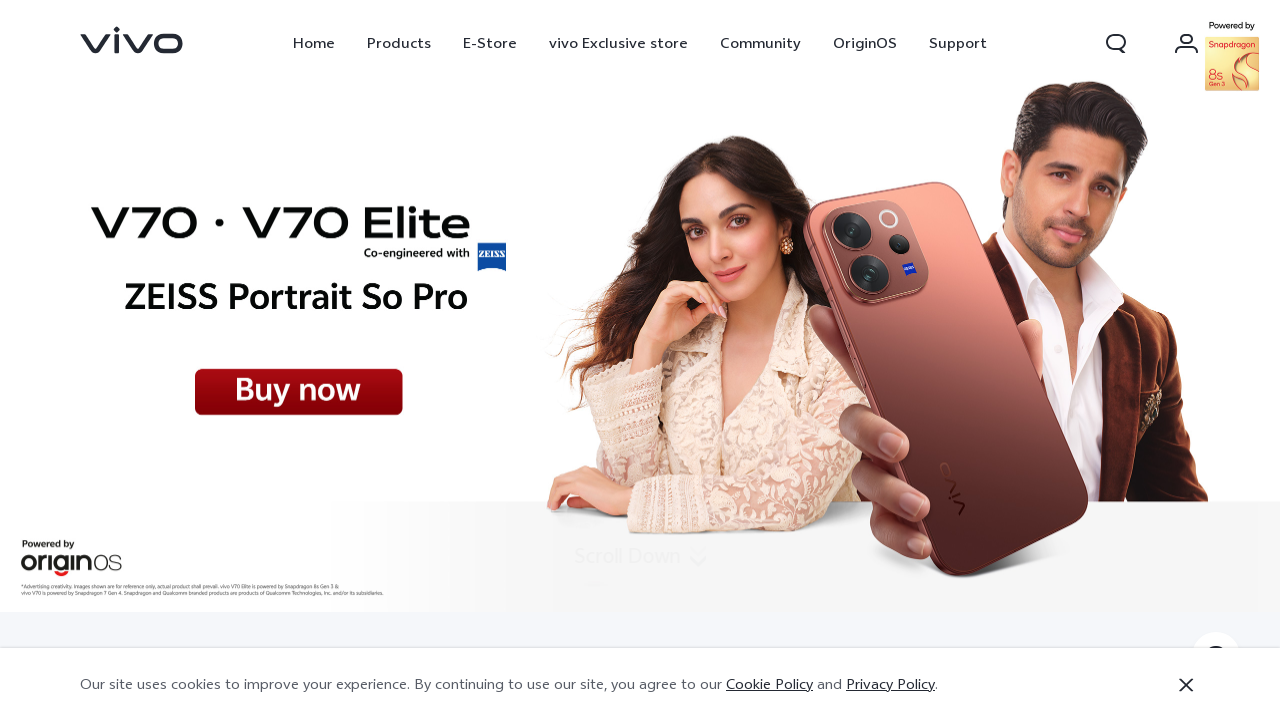

Navigated to Vivo India website
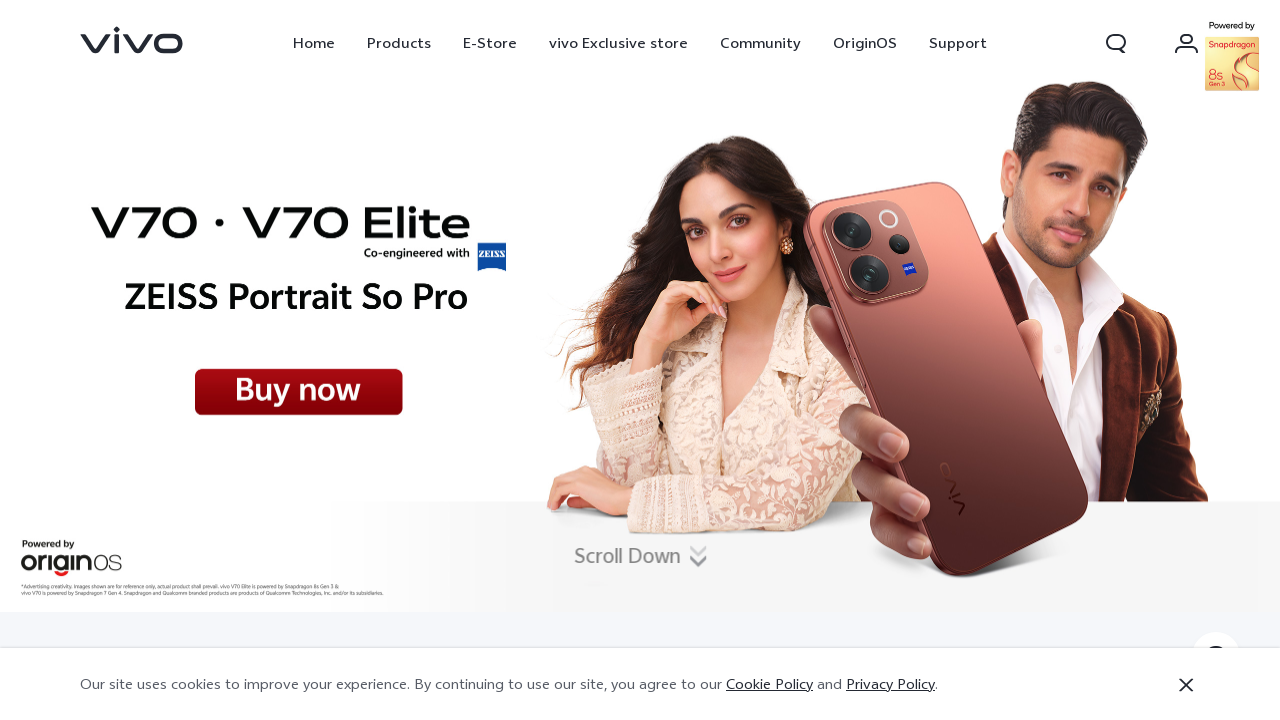

Waited for page to reach network idle state
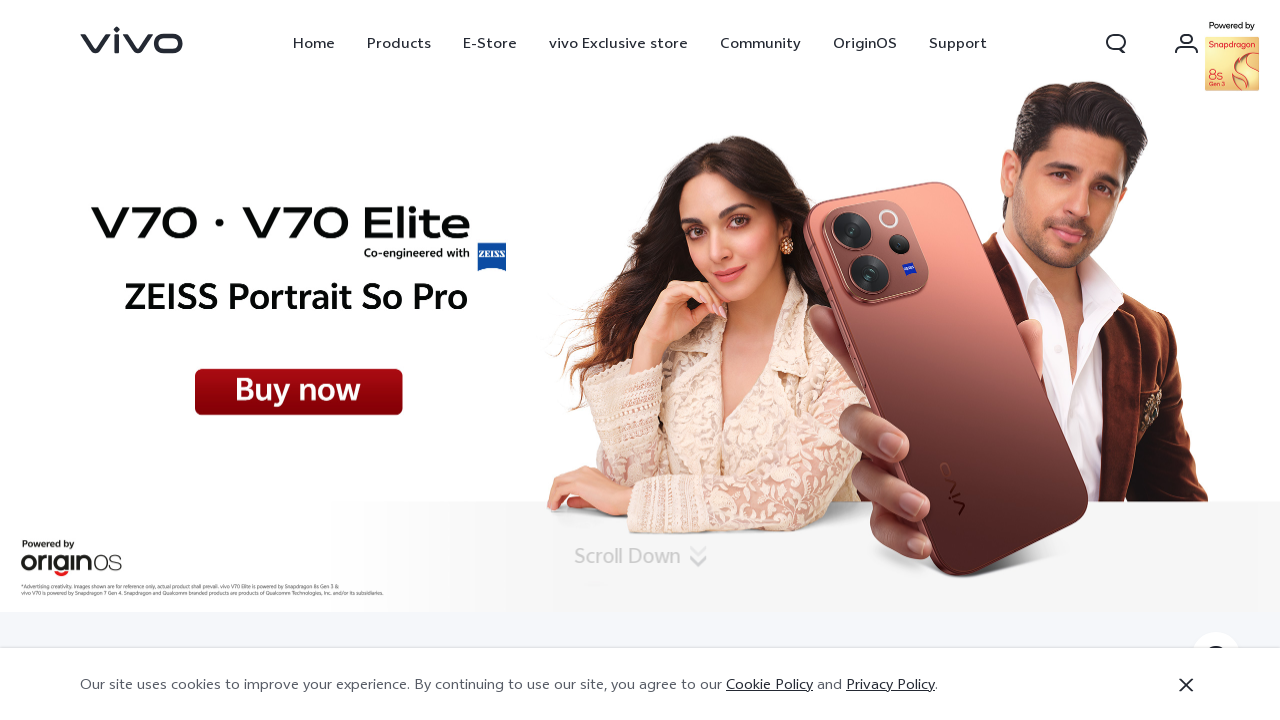

Verified page content loaded by waiting for body element
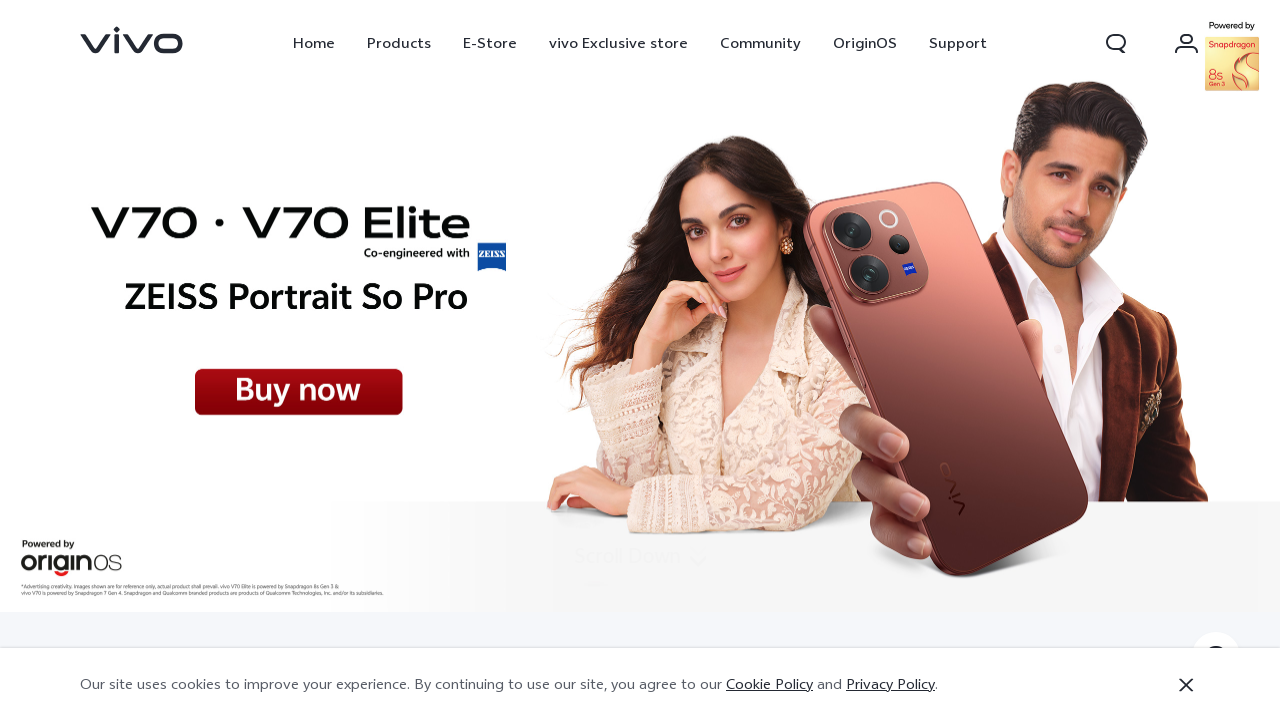

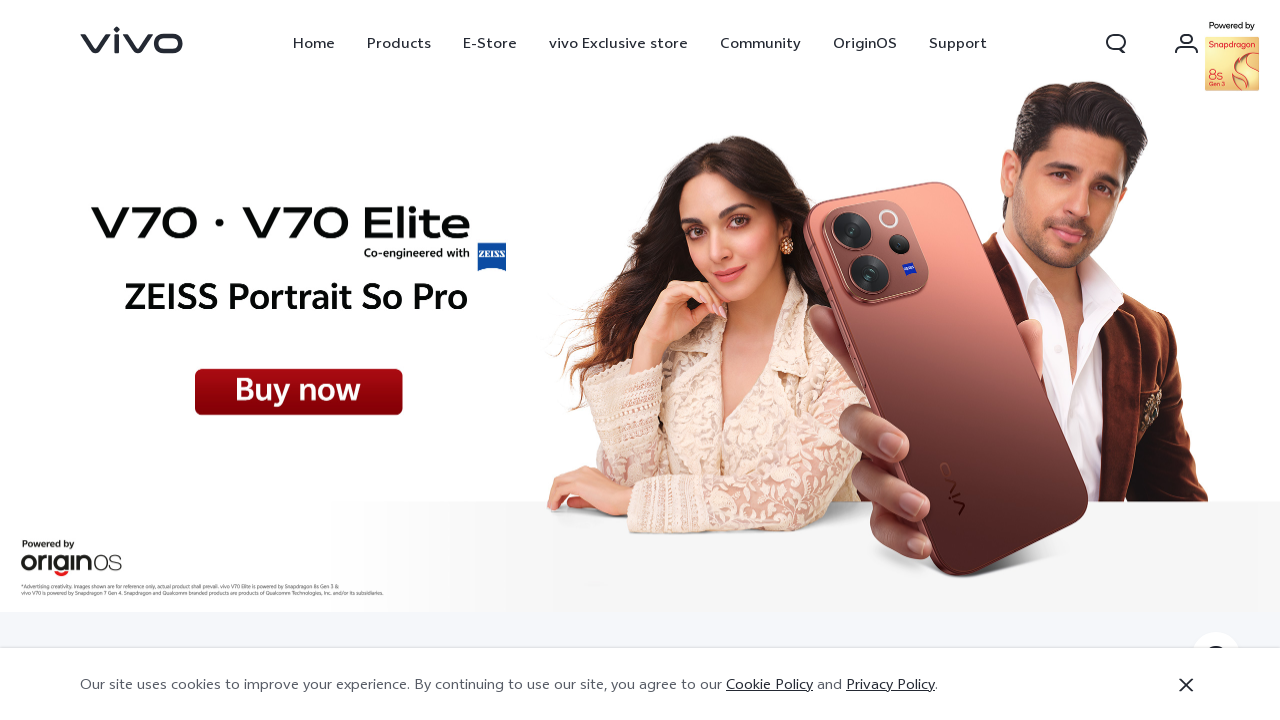